Tests drag and drop functionality by dragging element A to element B's position using incremental movements

Starting URL: https://the-internet.herokuapp.com/

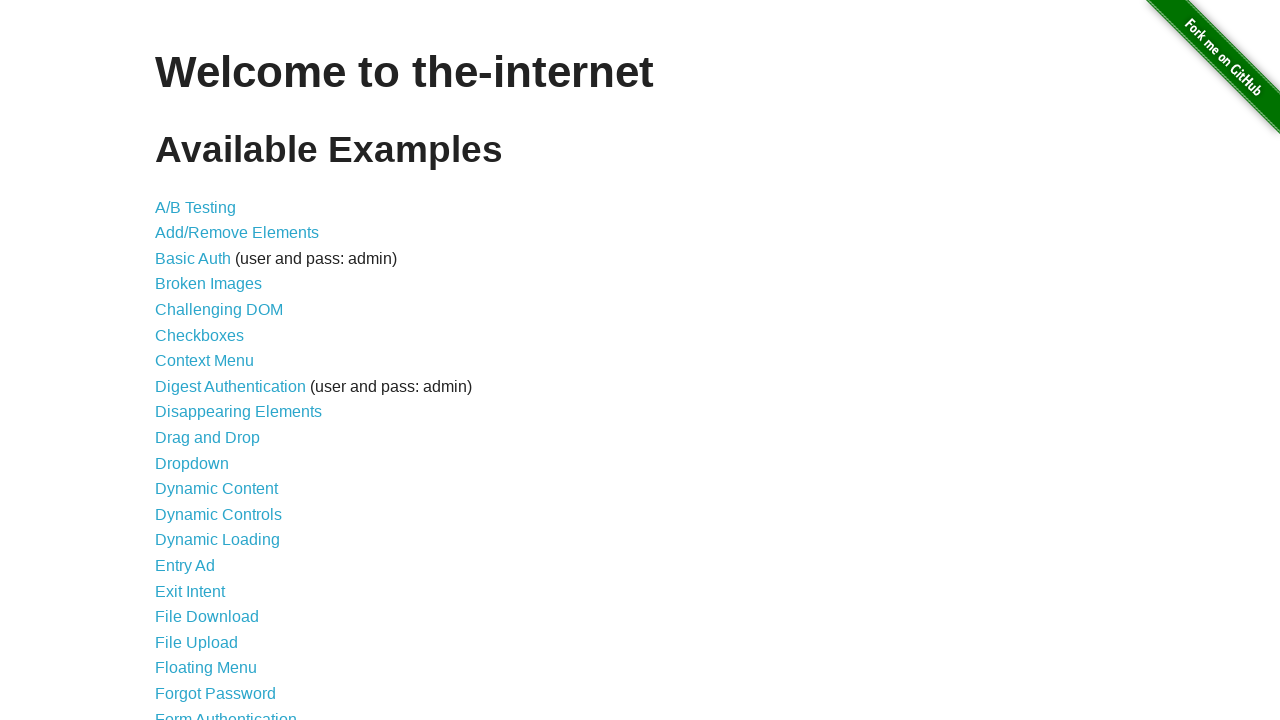

Clicked on drag and drop link at (208, 438) on xpath=//a[@href='/drag_and_drop']
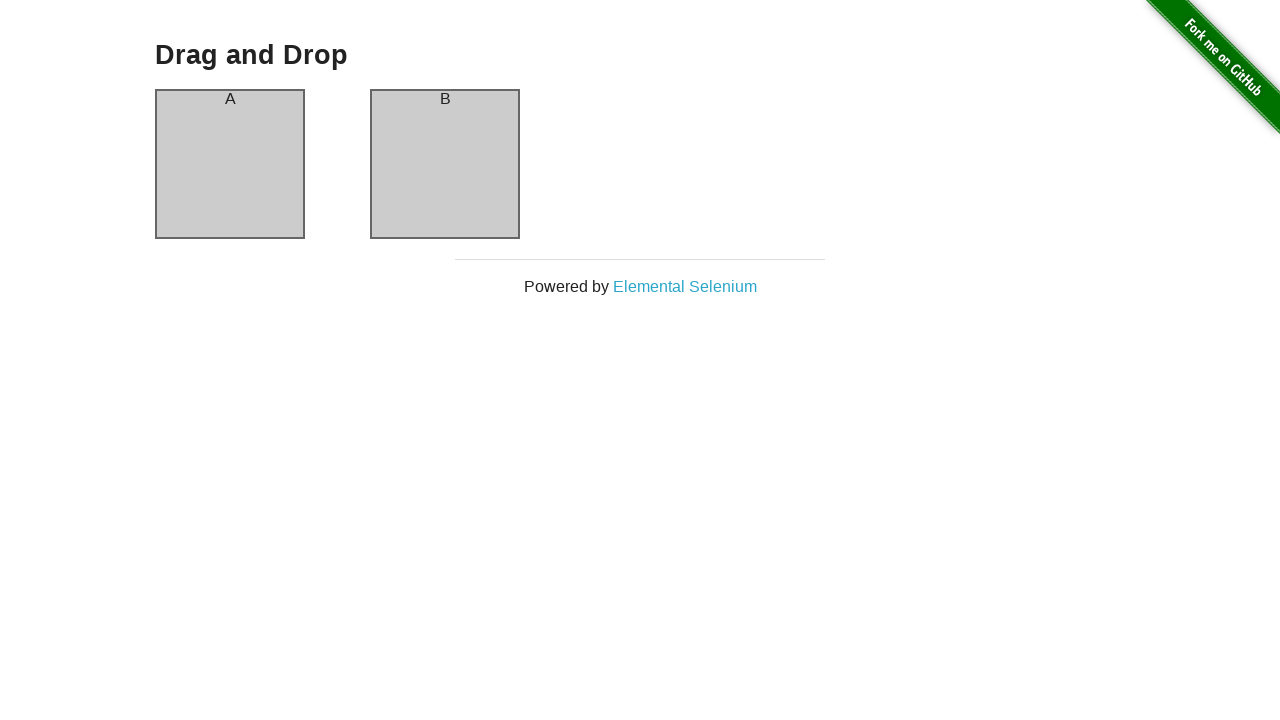

Element A loaded and visible
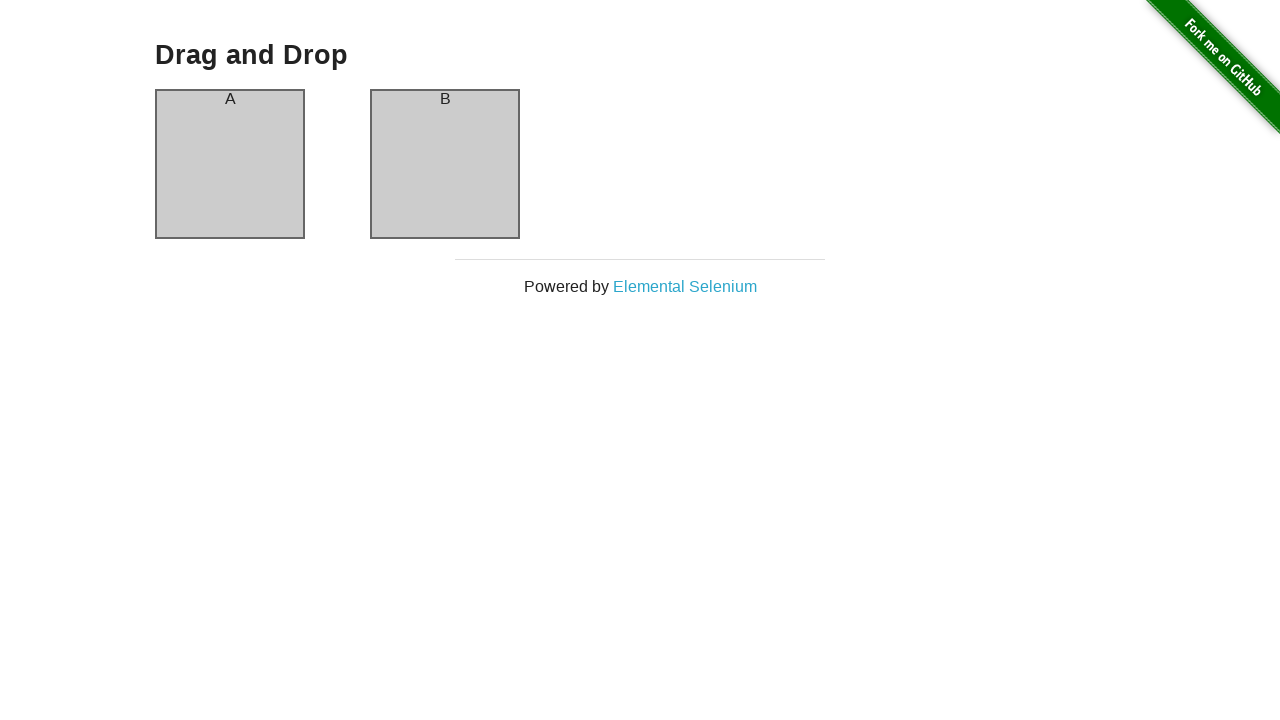

Element B loaded and visible
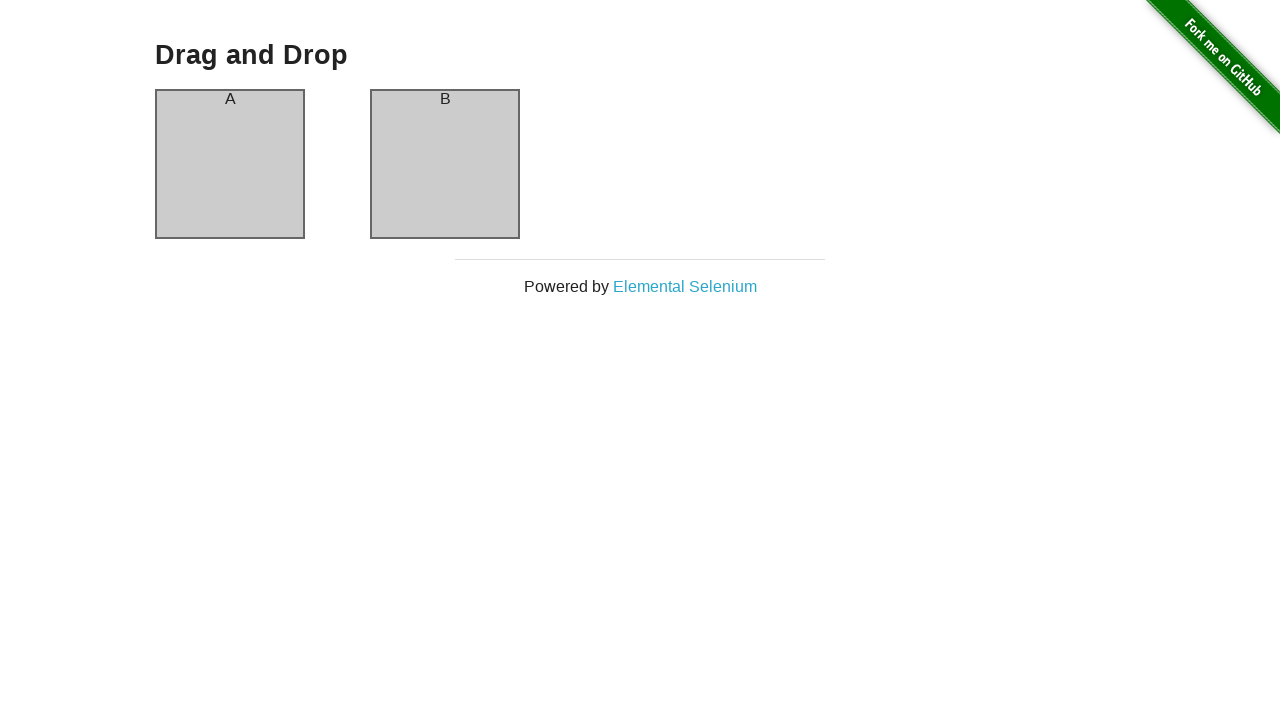

Located element A
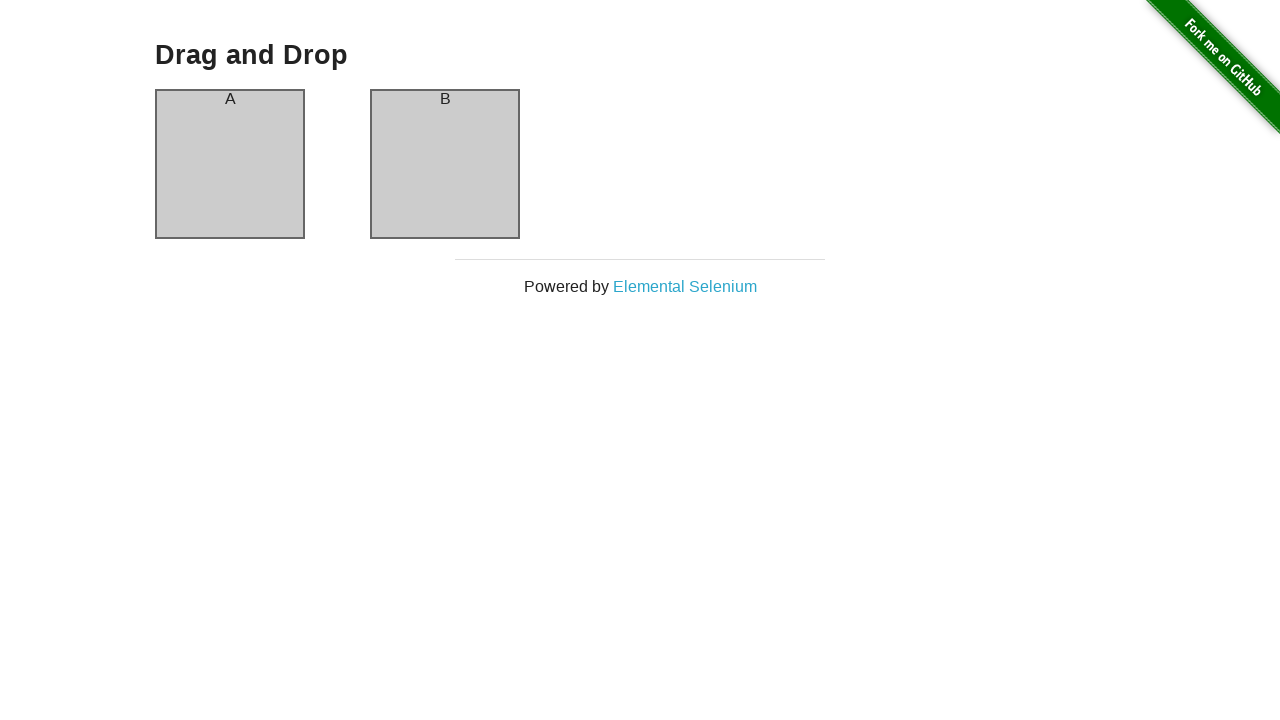

Located element B
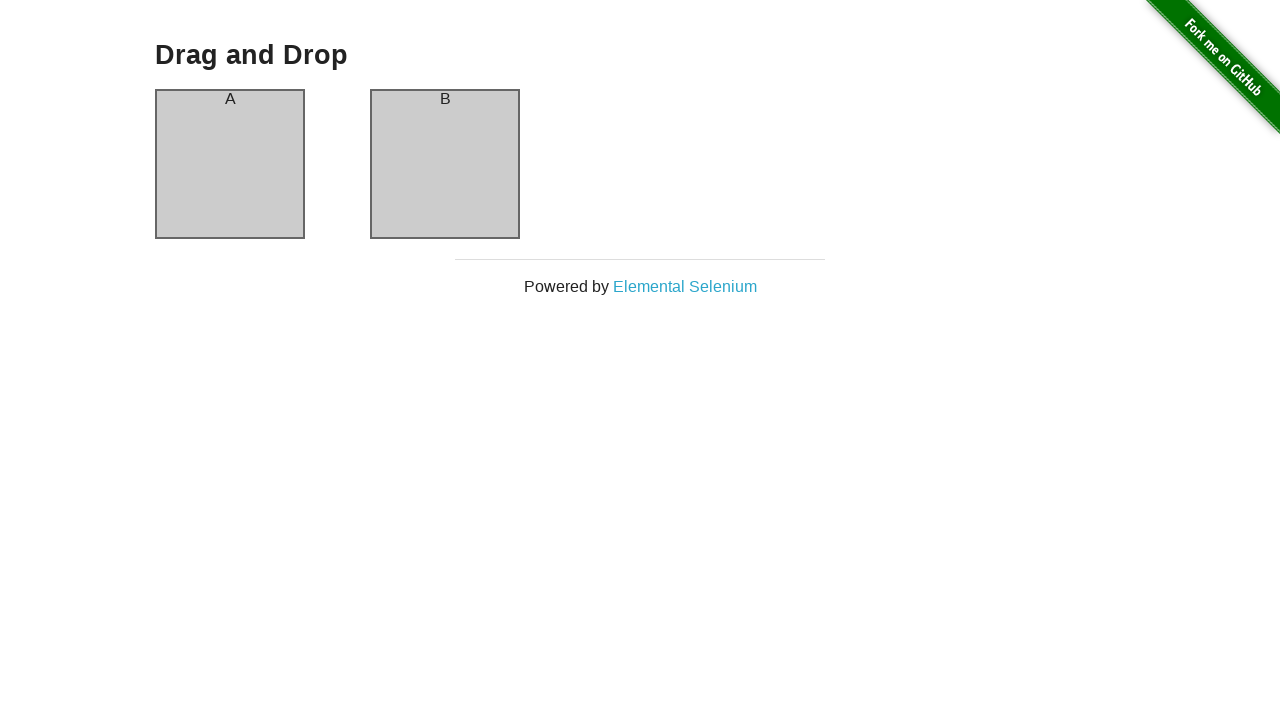

Dragged element A to element B's position at (445, 164)
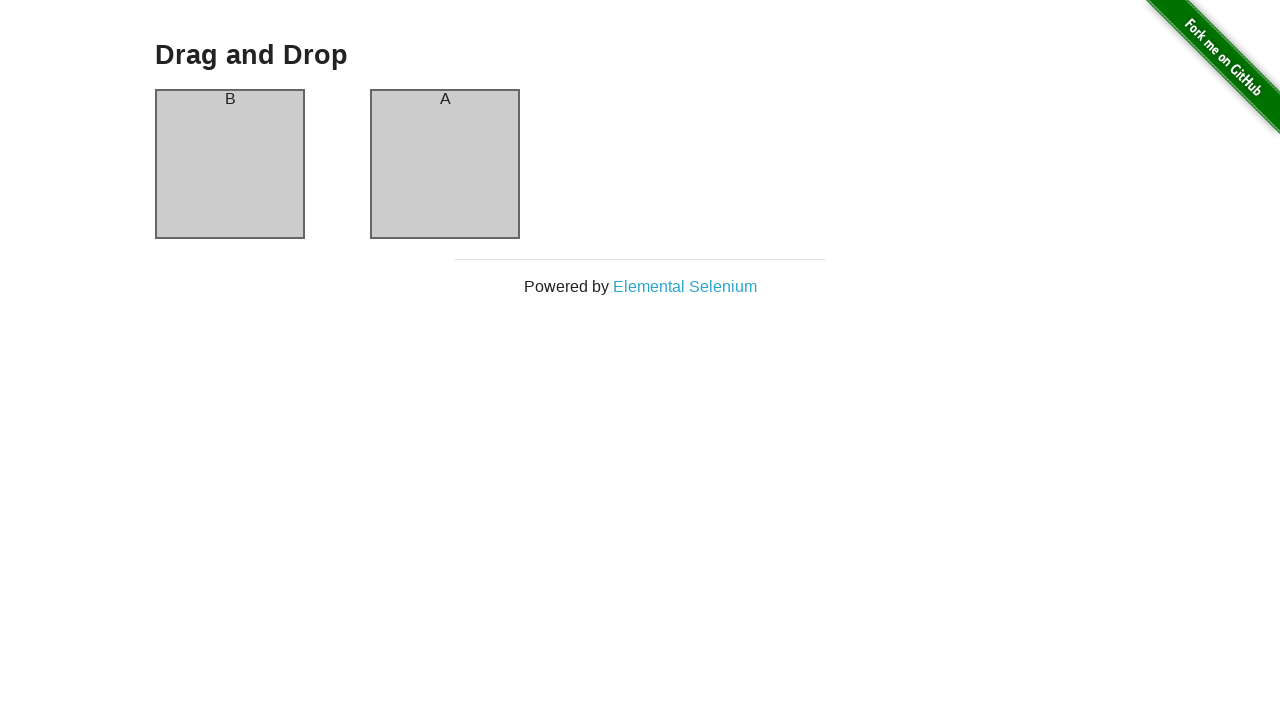

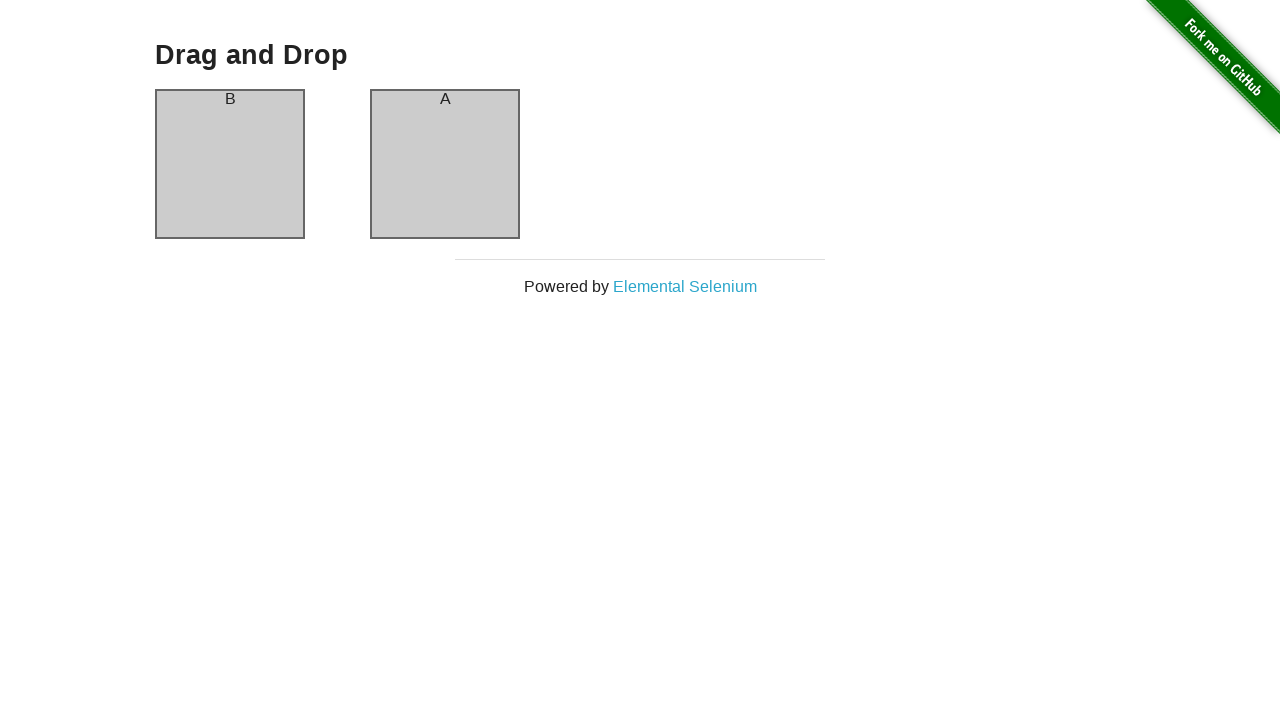